Waits for a price to reach $100, clicks book button, solves a mathematical problem and submits the answer

Starting URL: http://suninjuly.github.io/explicit_wait2.html

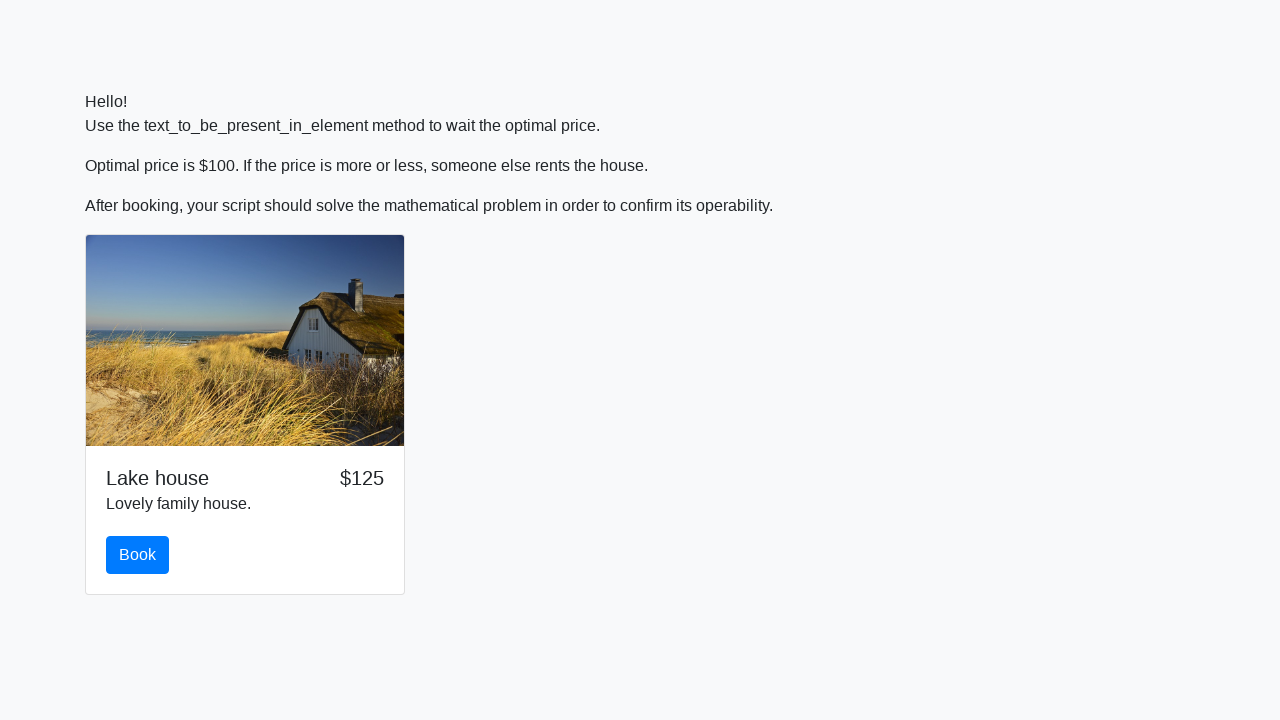

Waited for price to reach $100
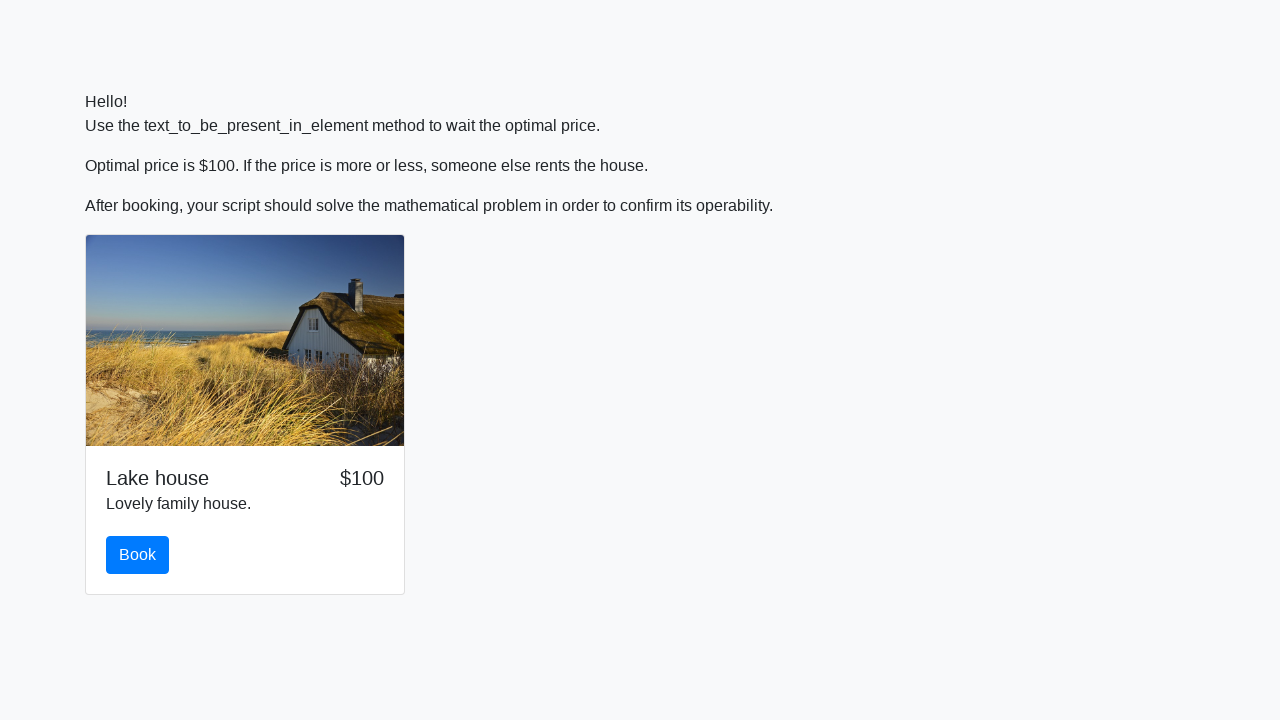

Clicked book button at (138, 555) on #book
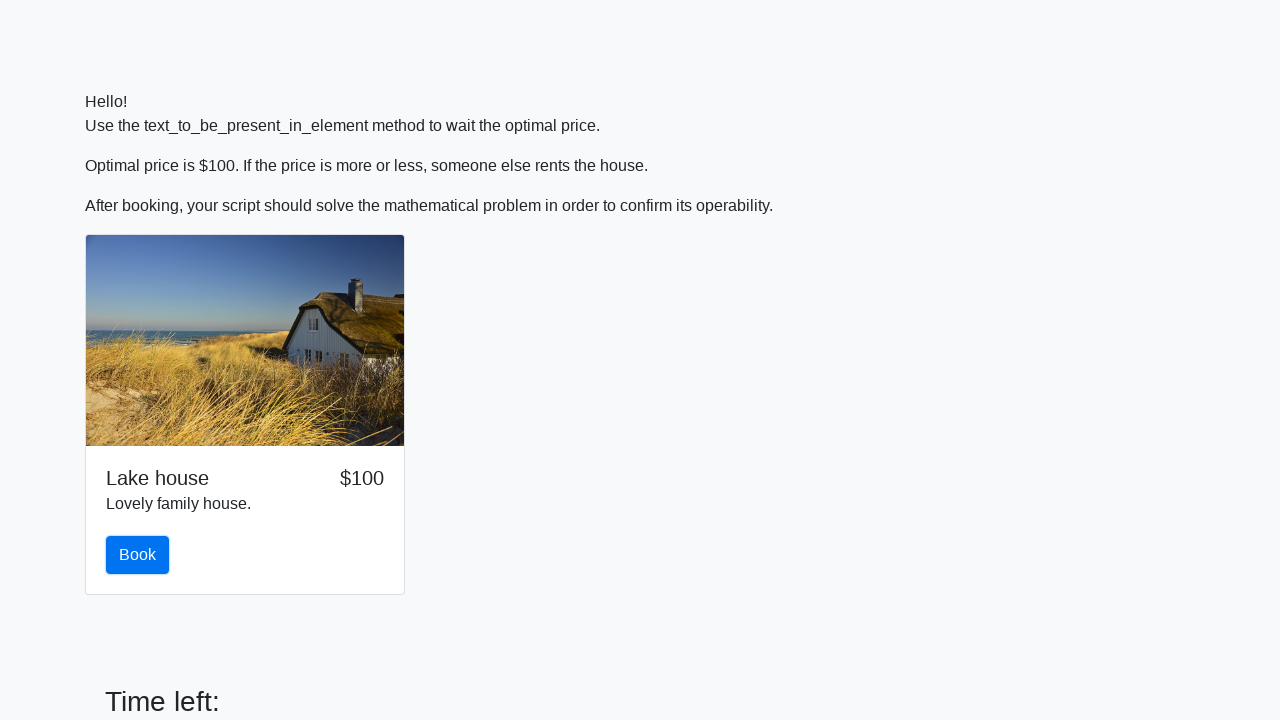

Retrieved value to calculate: 47
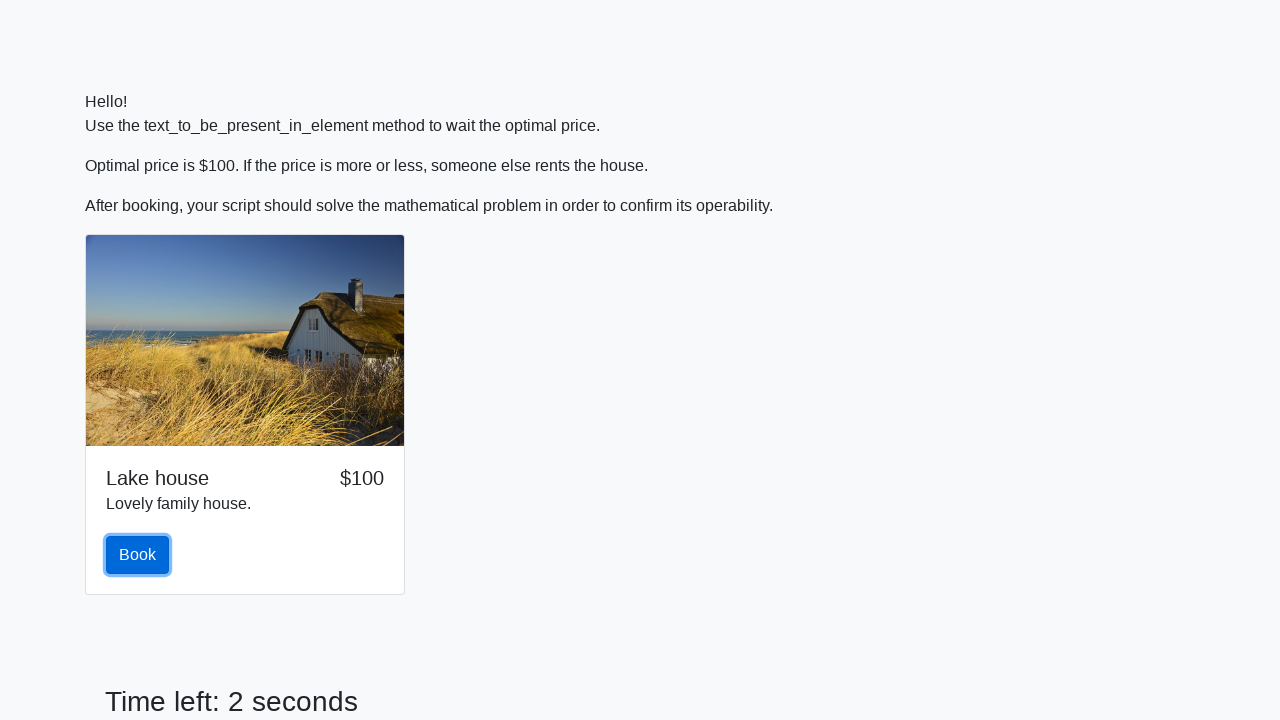

Solved mathematical problem, answer: 0.39398443866540417
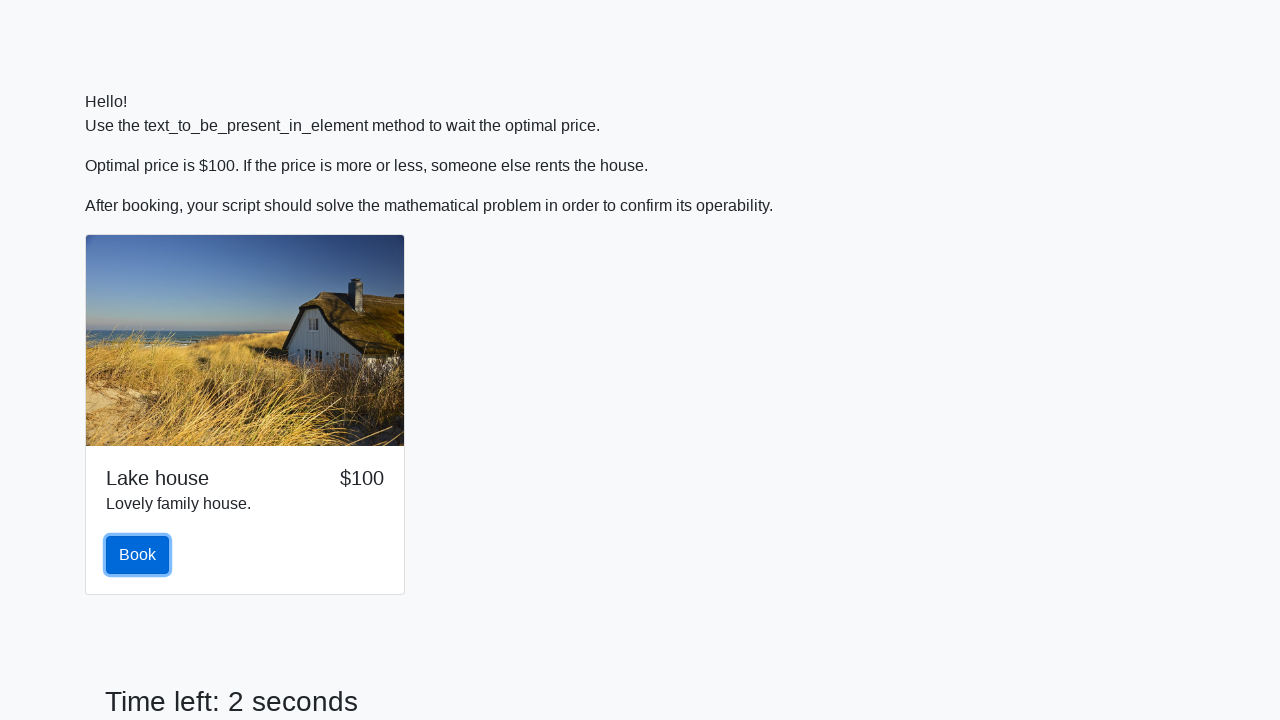

Filled answer field with calculated result on #answer
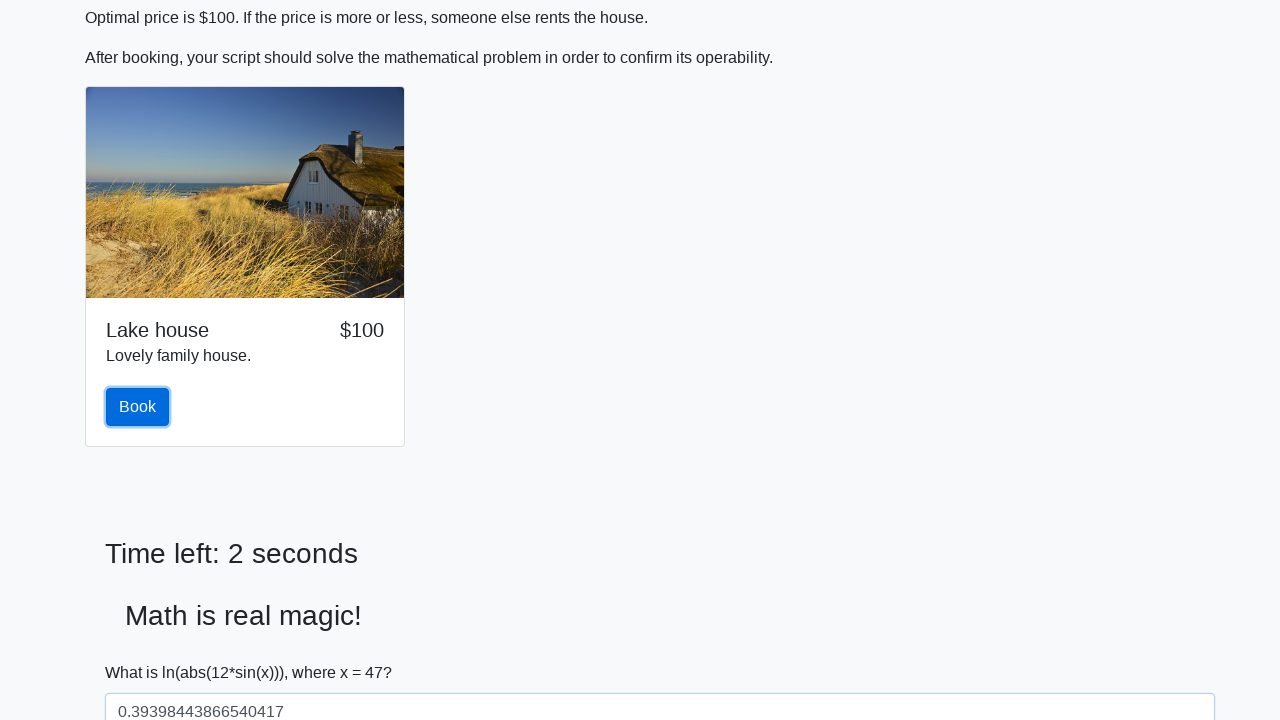

Clicked solve button to submit answer at (143, 651) on #solve
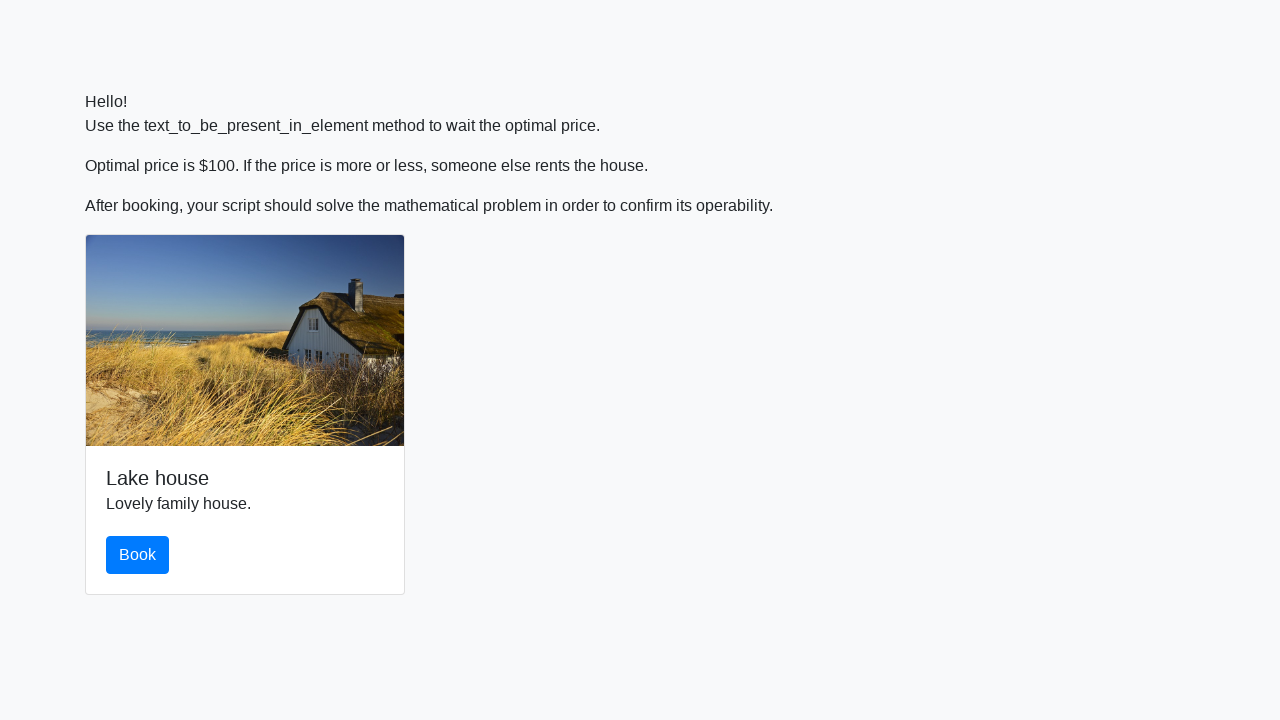

Waited 1 second to see result
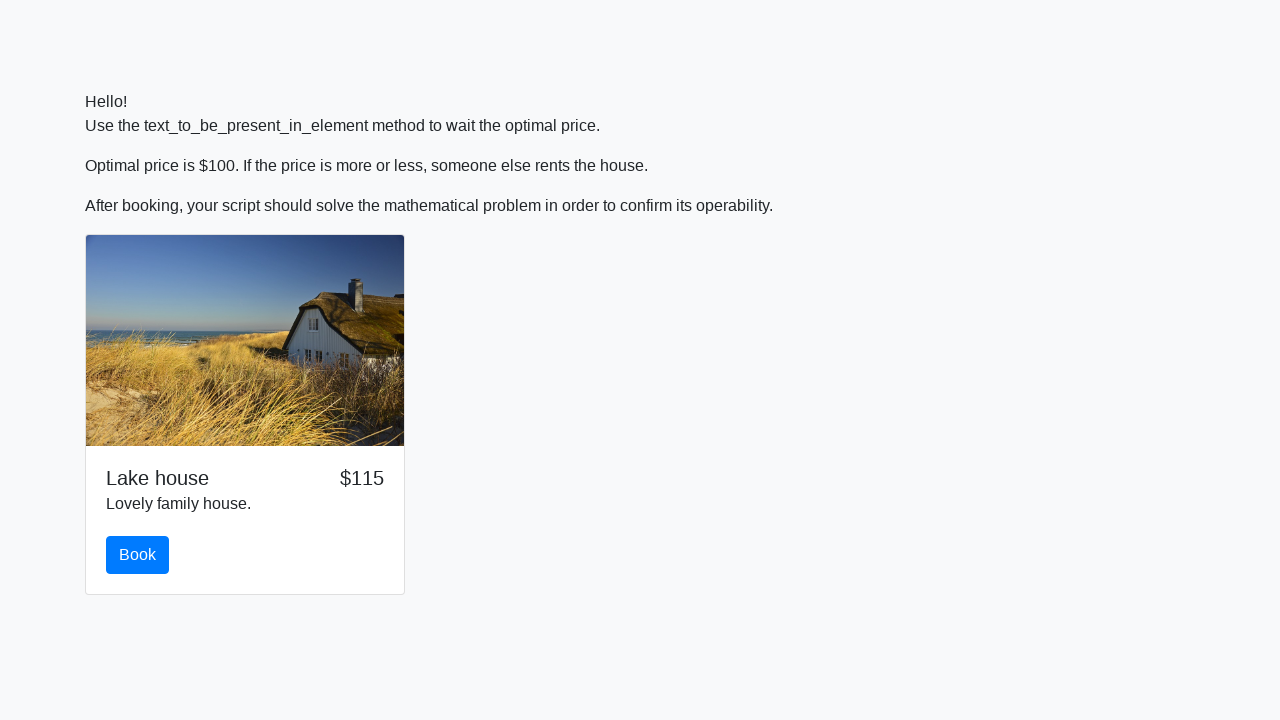

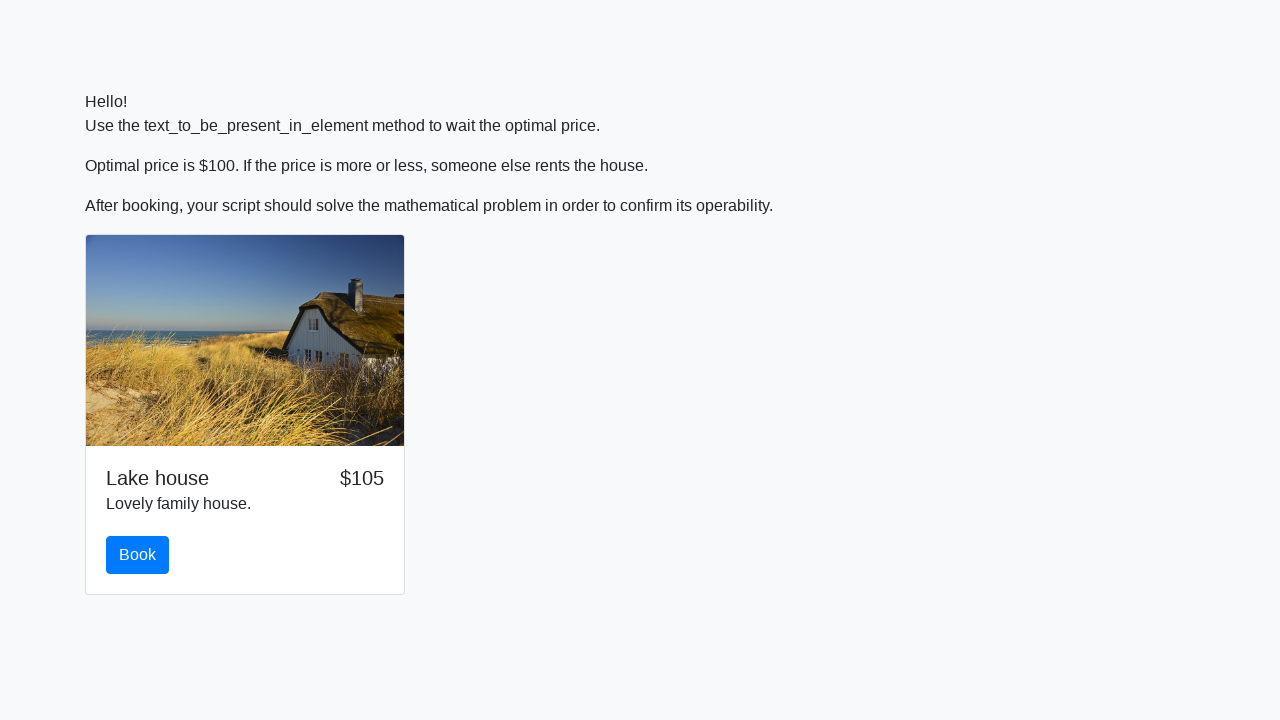